Tests dynamic content loading by clicking a button and verifying that "Hello World!" text appears after the content loads

Starting URL: https://the-internet.herokuapp.com/dynamic_loading/1

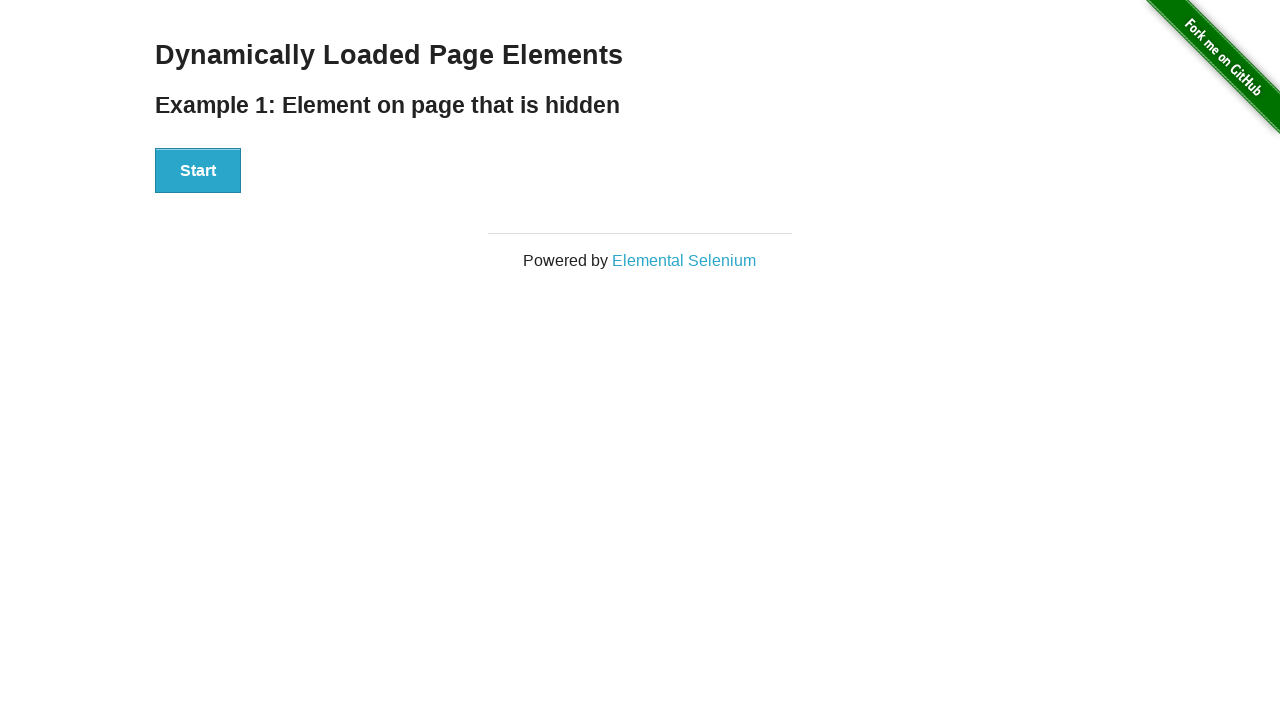

Clicked start button to trigger dynamic content loading at (198, 171) on div[id='start'] > button
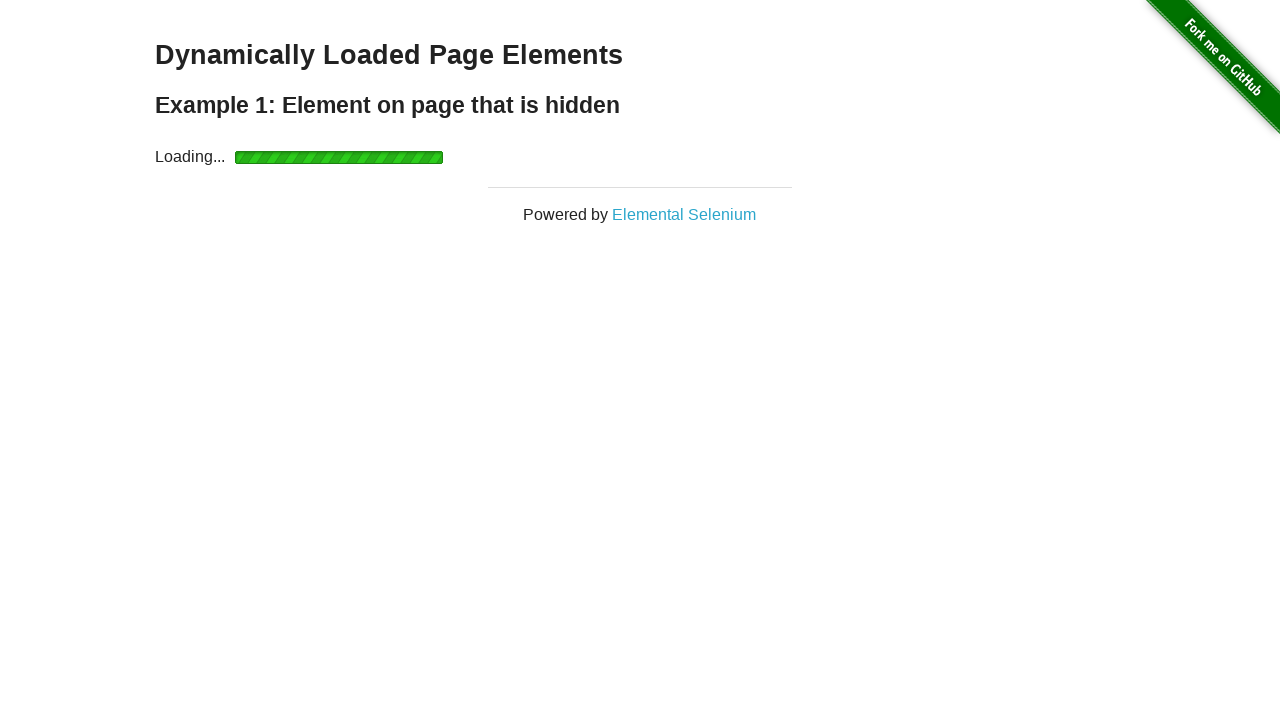

Waited for finish element to become visible
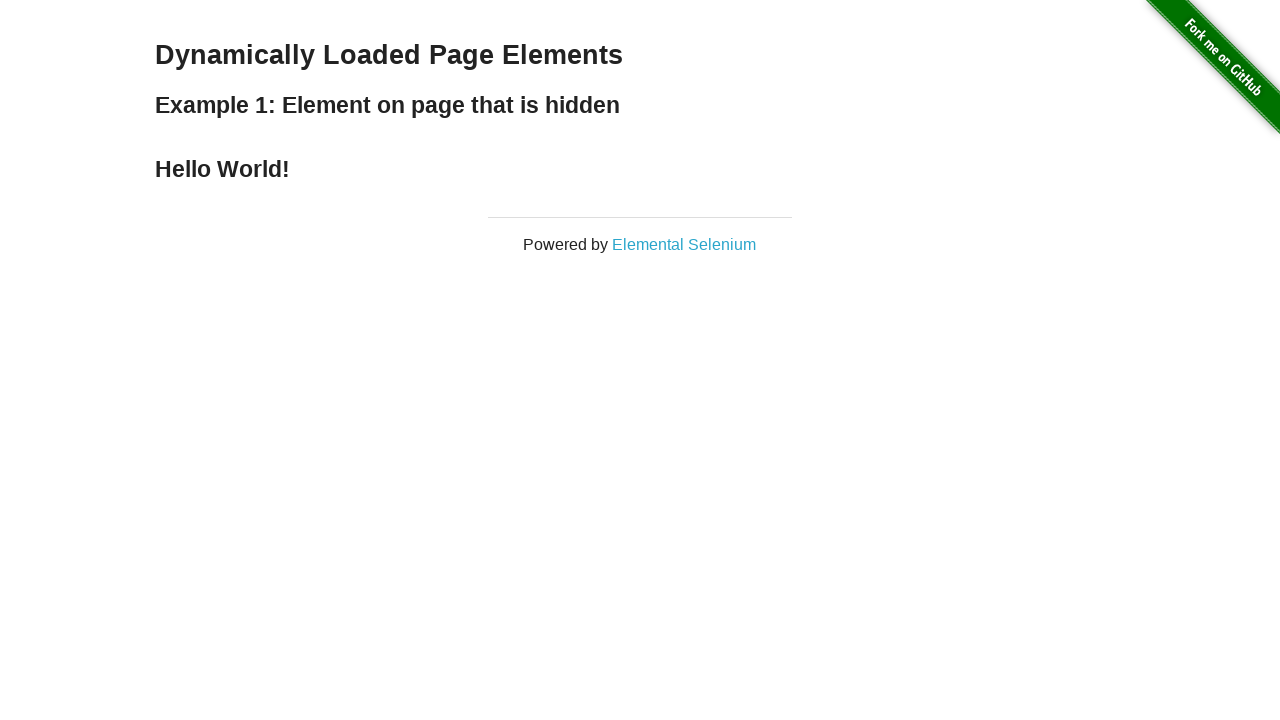

Located the finish element containing loaded content
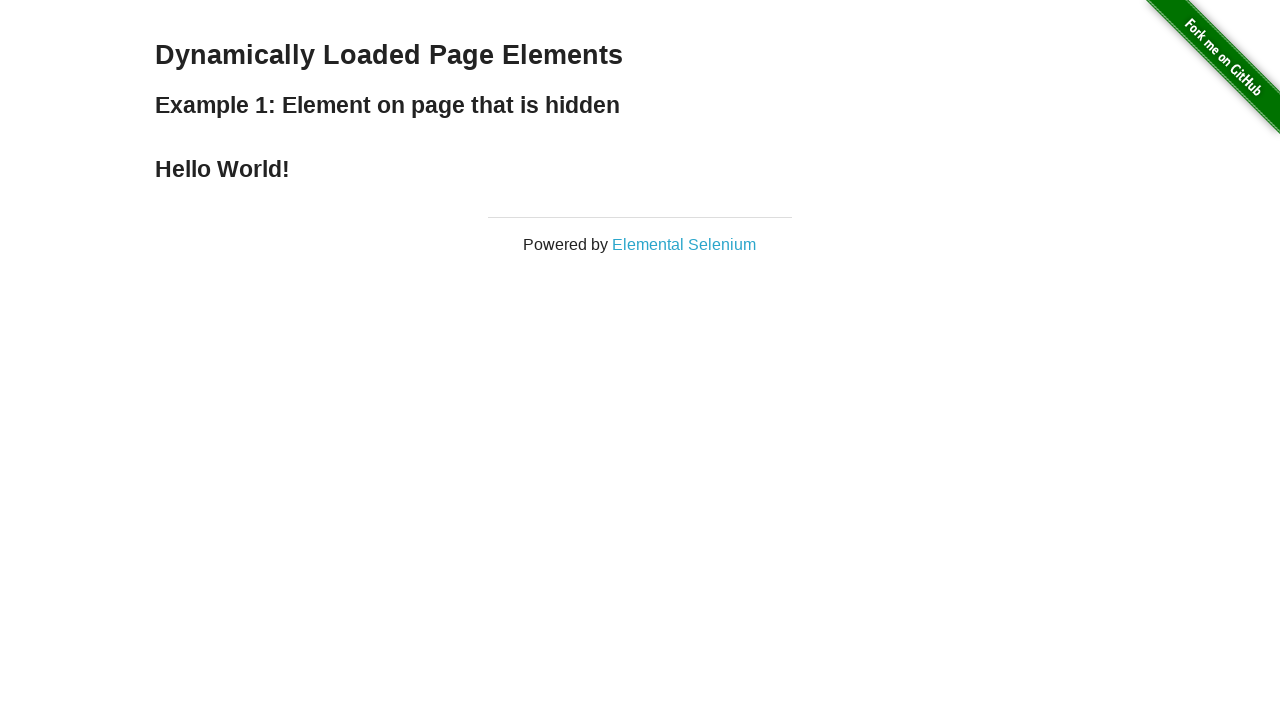

Waited for finish element to be ready
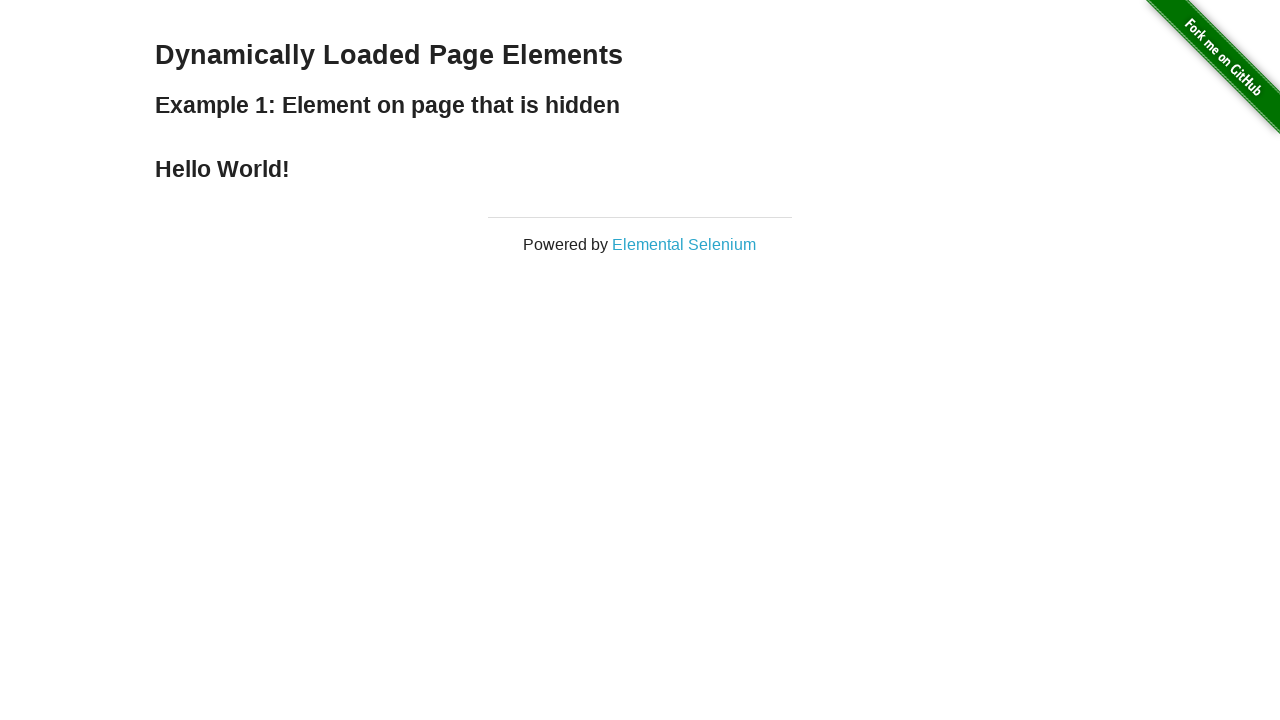

Verified that finish element contains 'Hello World!' text
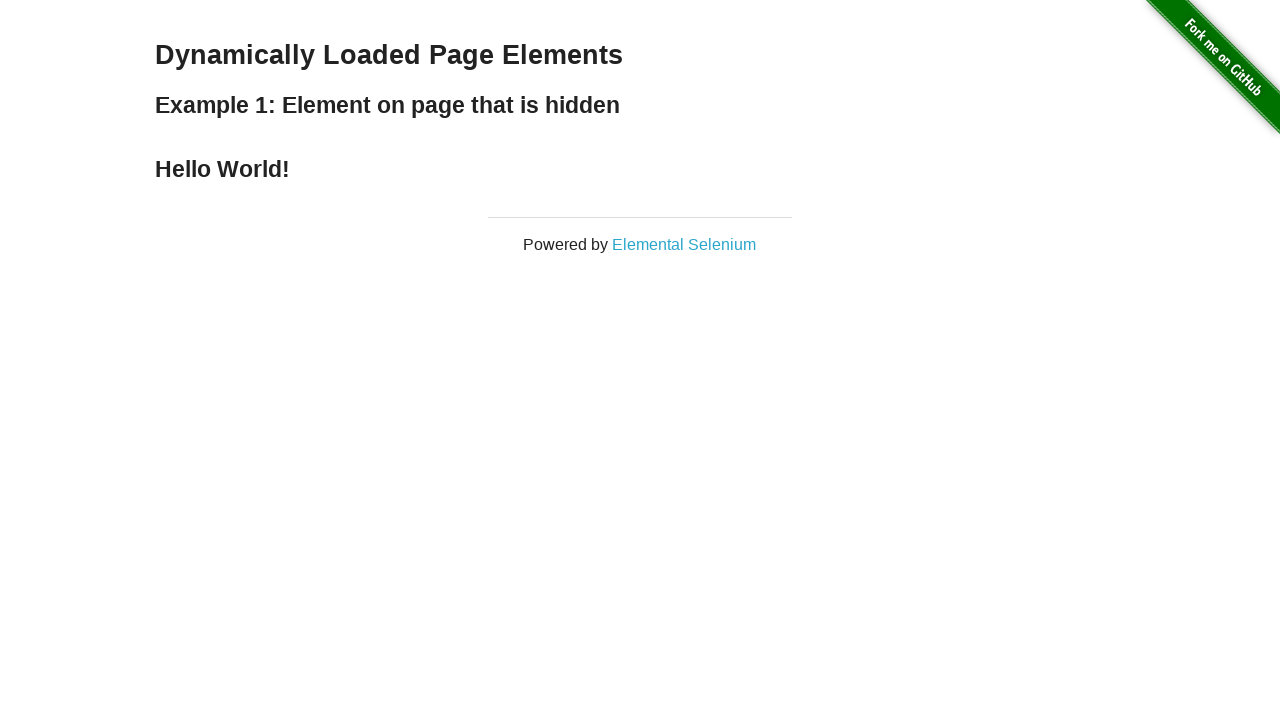

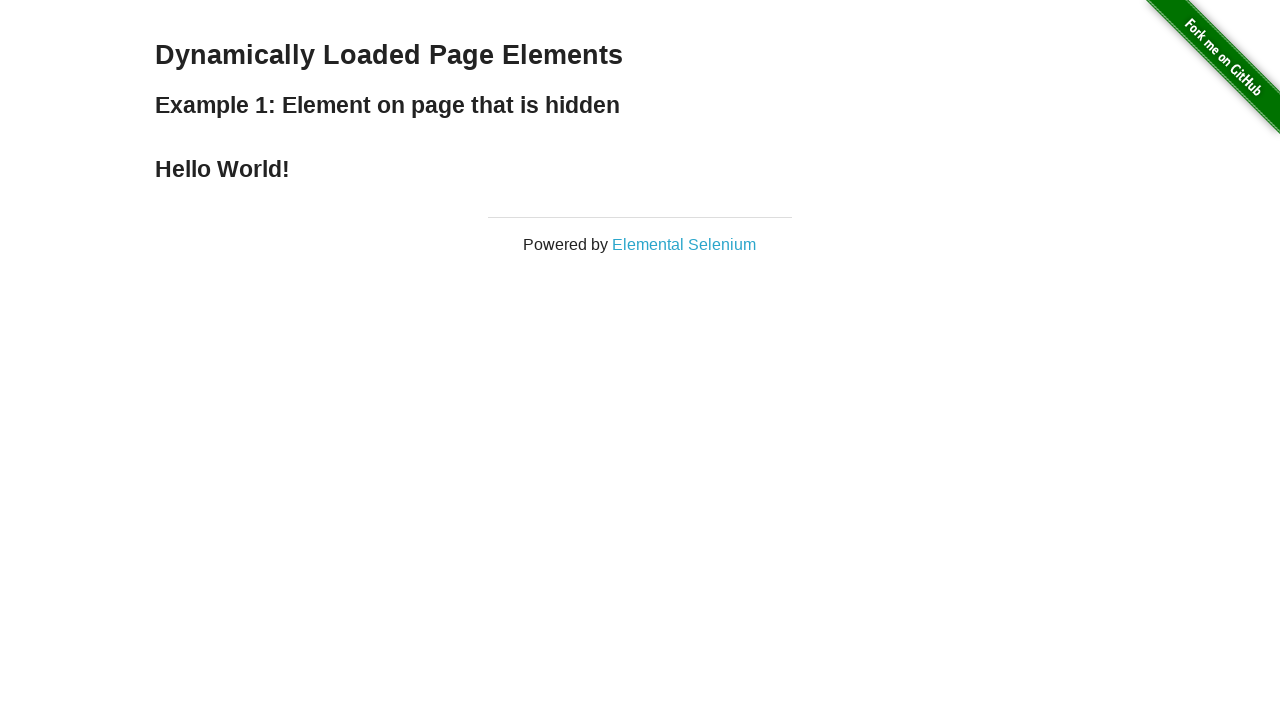